Tests clicking a JS Confirm button and dismissing the alert by clicking Cancel, then verifies the result message

Starting URL: https://the-internet.herokuapp.com/javascript_alerts

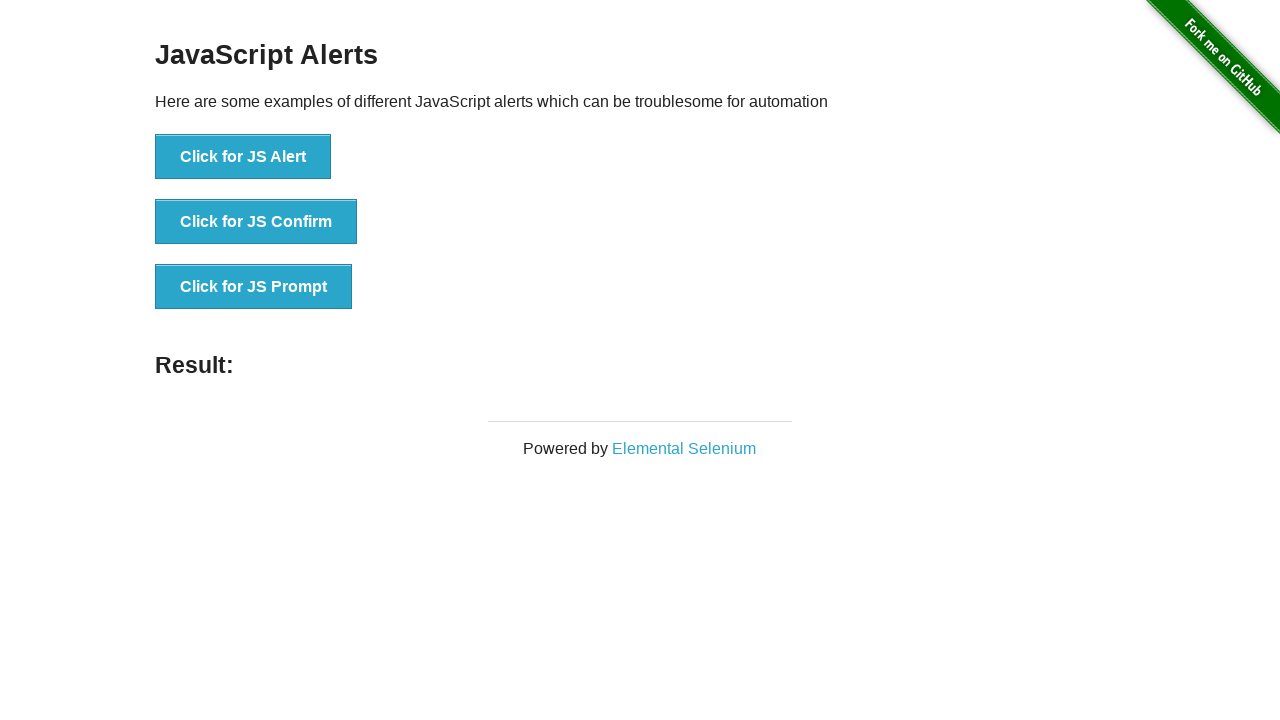

Set up dialog handler to dismiss alerts by clicking Cancel
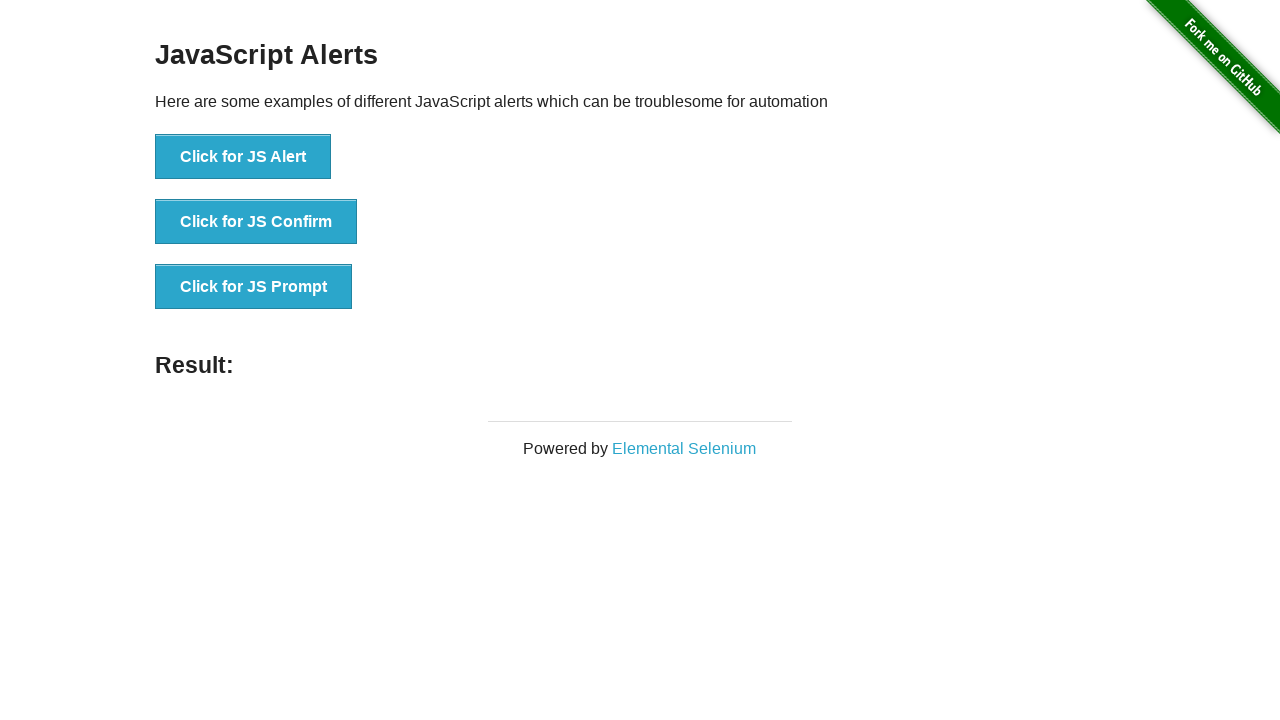

Clicked the JS Confirm button at (256, 222) on button[onclick='jsConfirm()']
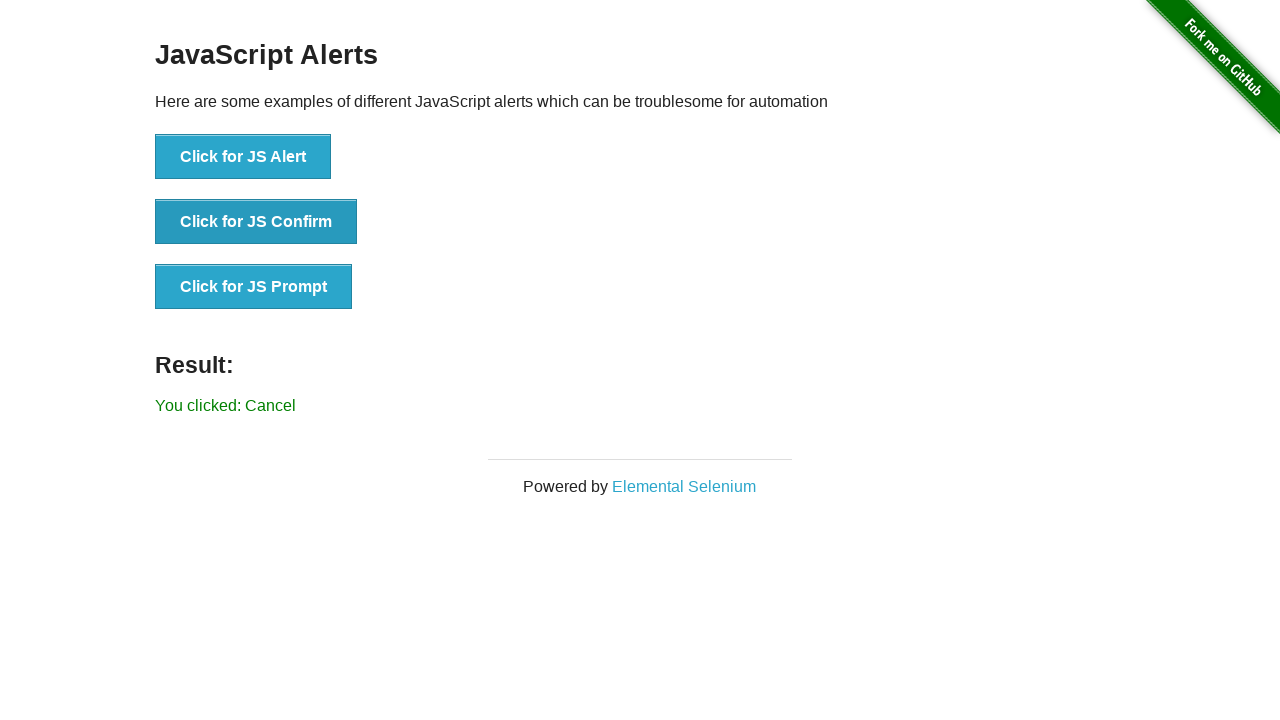

Result message element loaded after dismissing confirm dialog
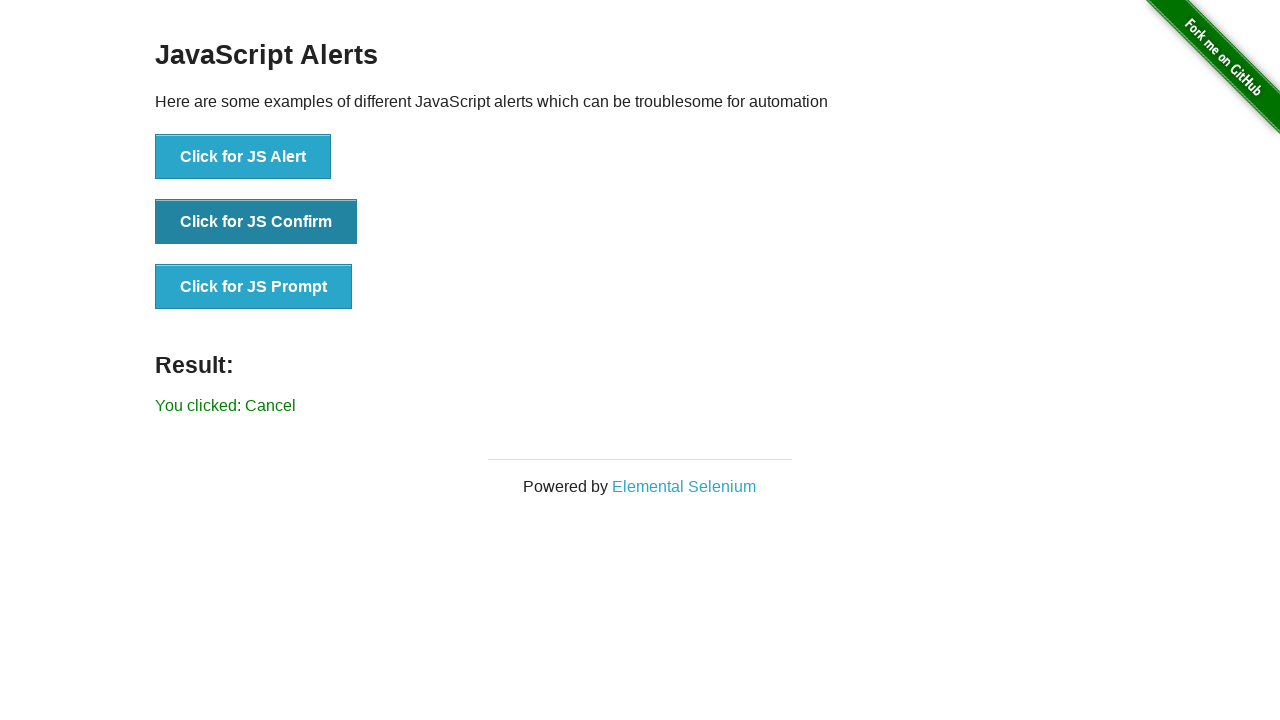

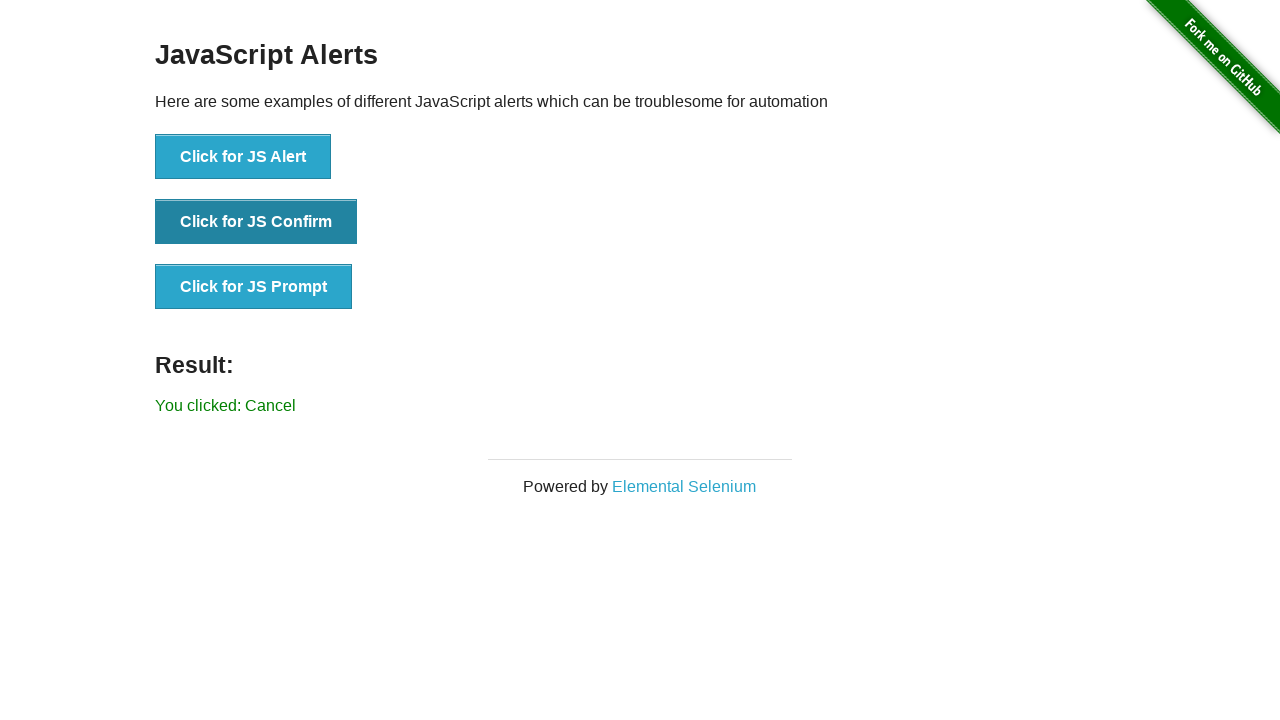